Tests an e-commerce checkout flow by searching for a product (cucumber), adding it to cart, proceeding to checkout, agreeing to terms, selecting a country, and completing the order.

Starting URL: https://rahulshettyacademy.com/seleniumPractise/#/

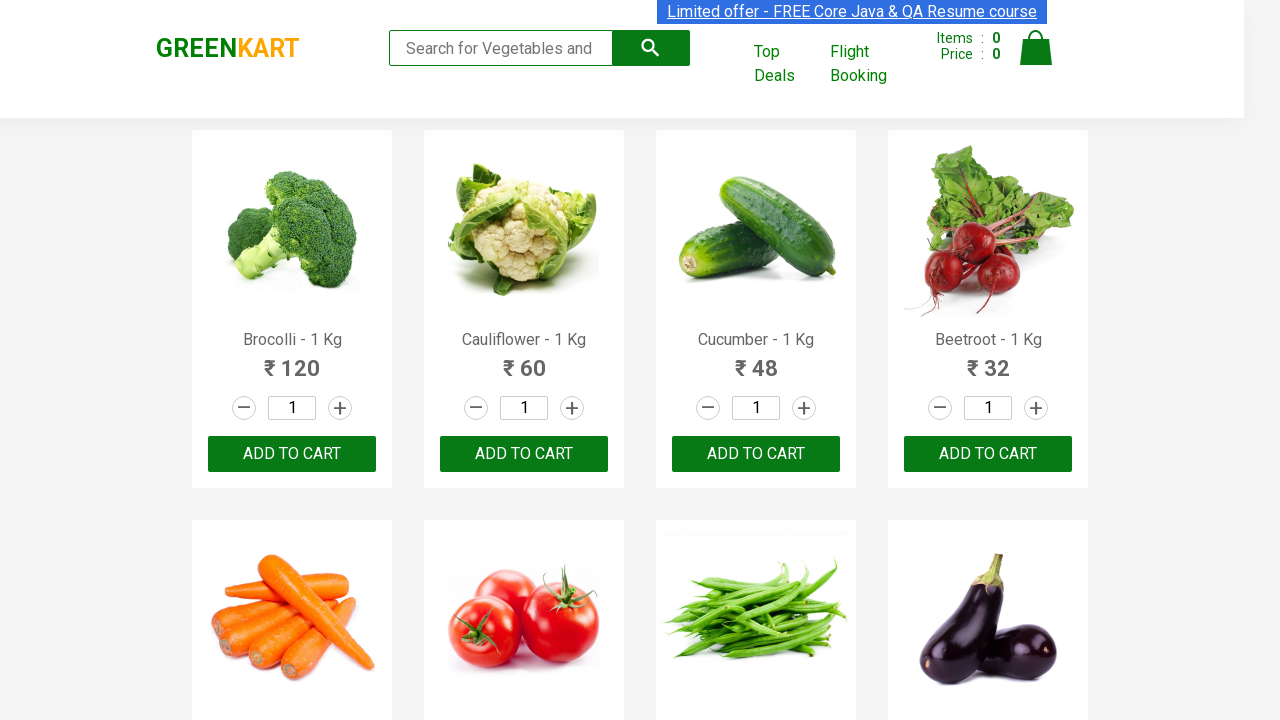

Search box loaded and visible
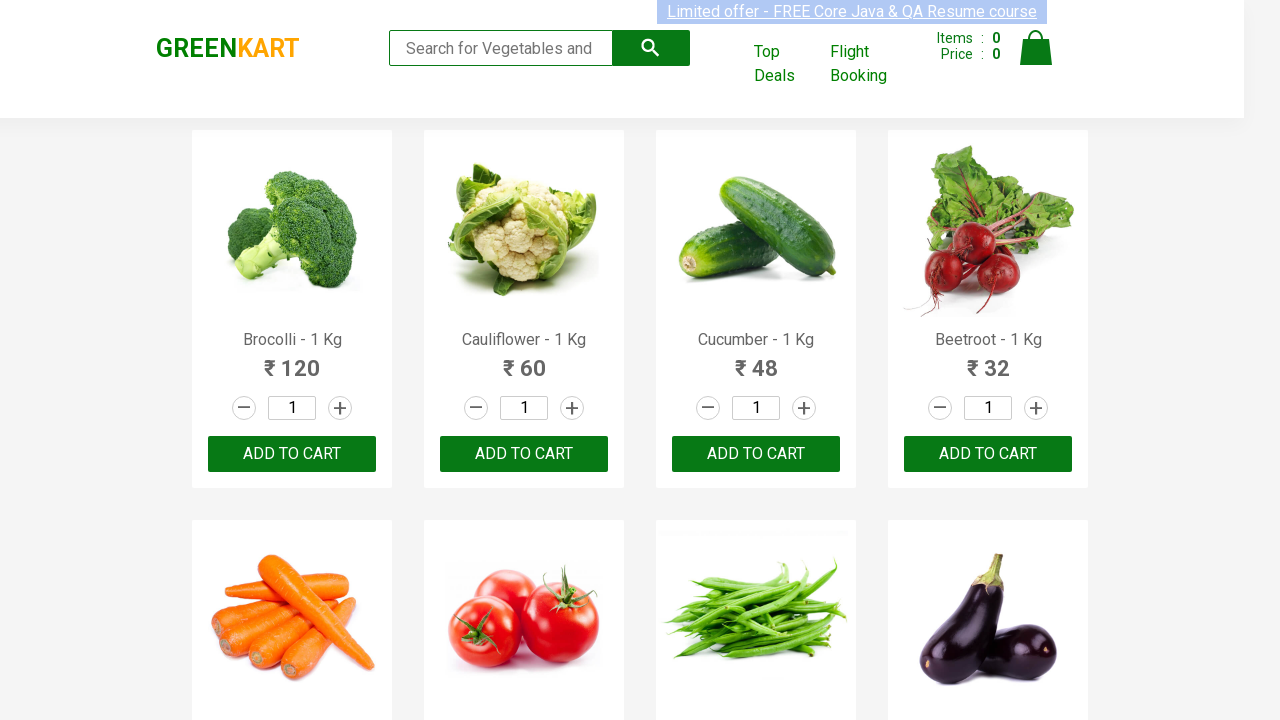

Searched for 'cucumber' product on .search-keyword
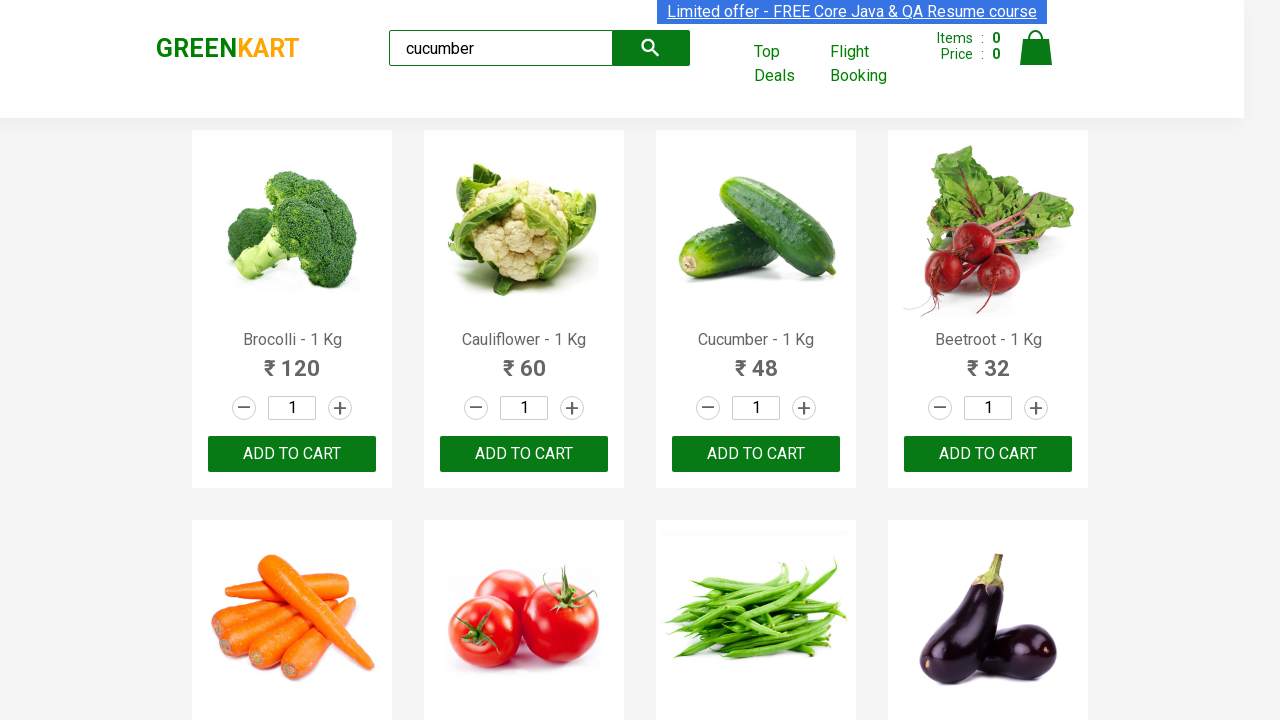

Clicked 'Add to Cart' button for cucumber at (292, 454) on .product-action > button
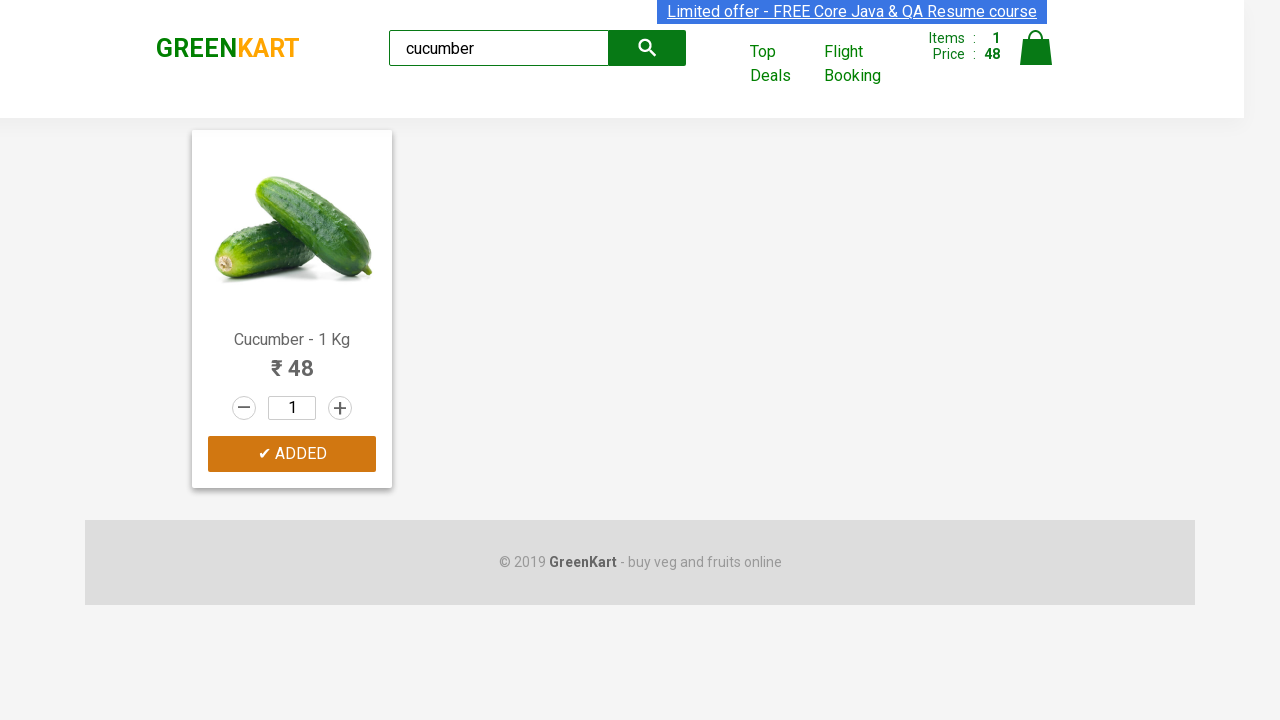

Product added to cart (button state changed)
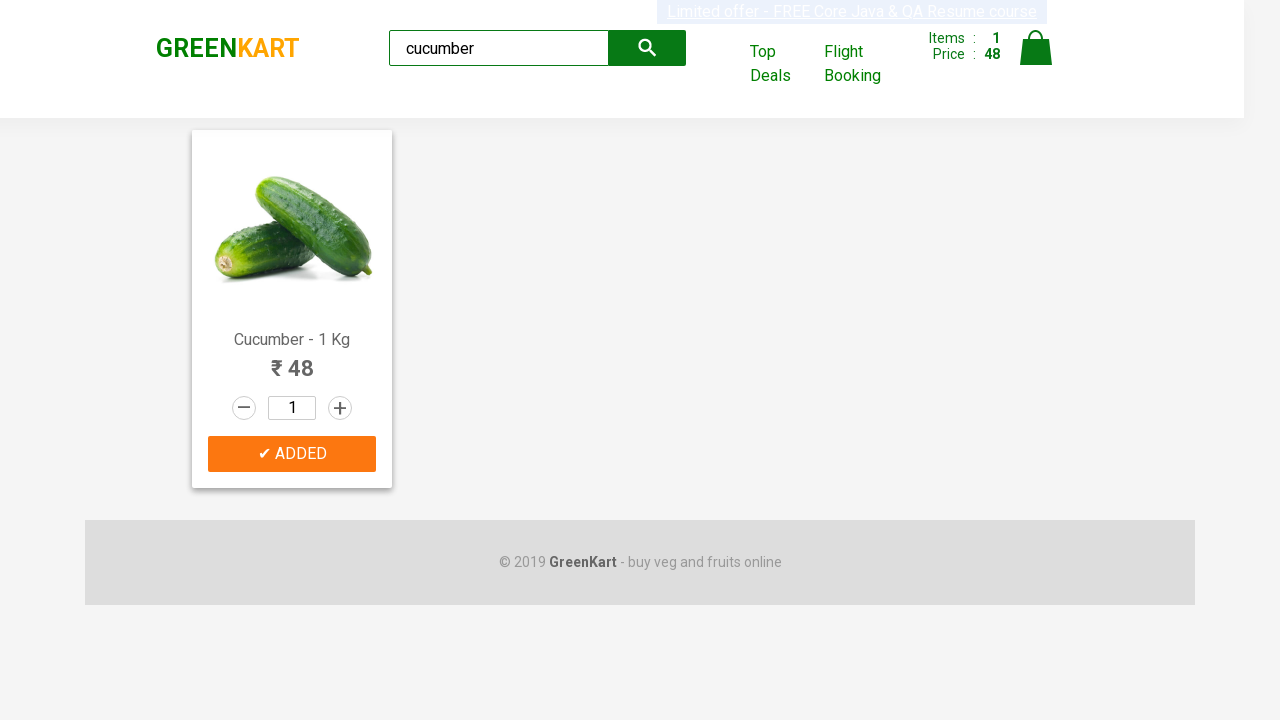

Clicked cart icon (1st click) at (1036, 48) on .cart-icon > img
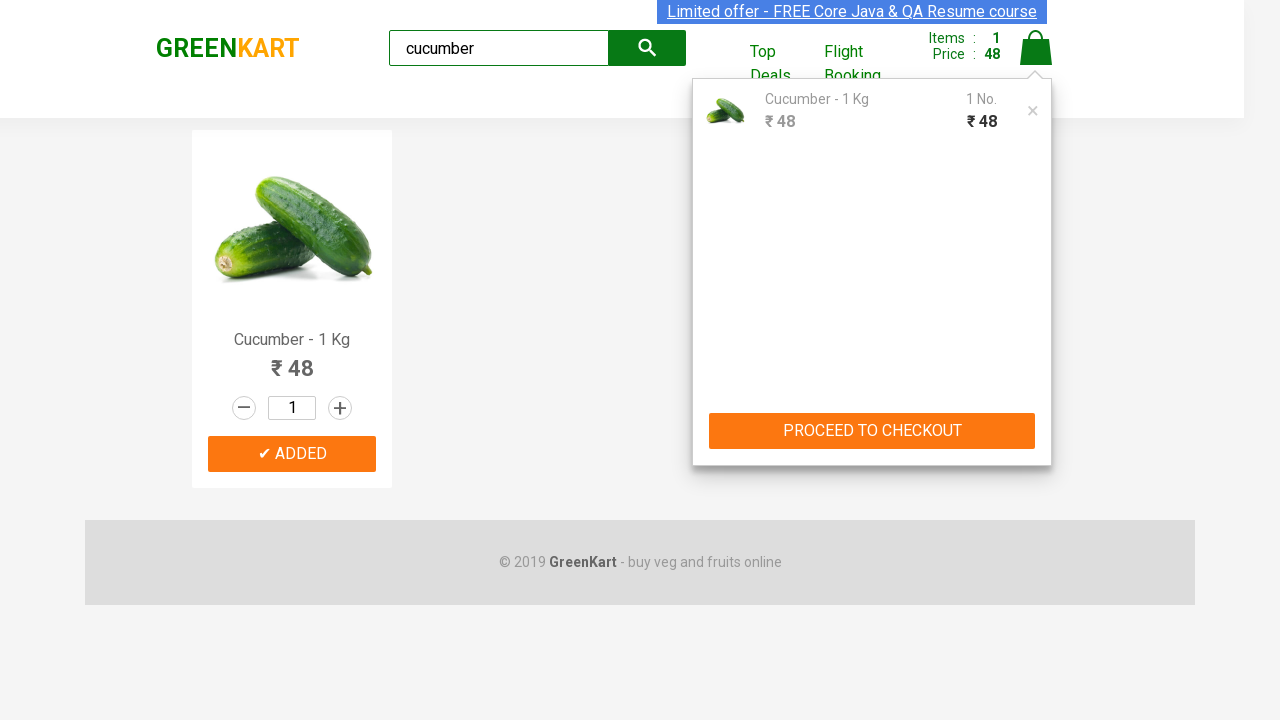

Clicked cart icon (2nd click) at (1036, 48) on .cart-icon > img
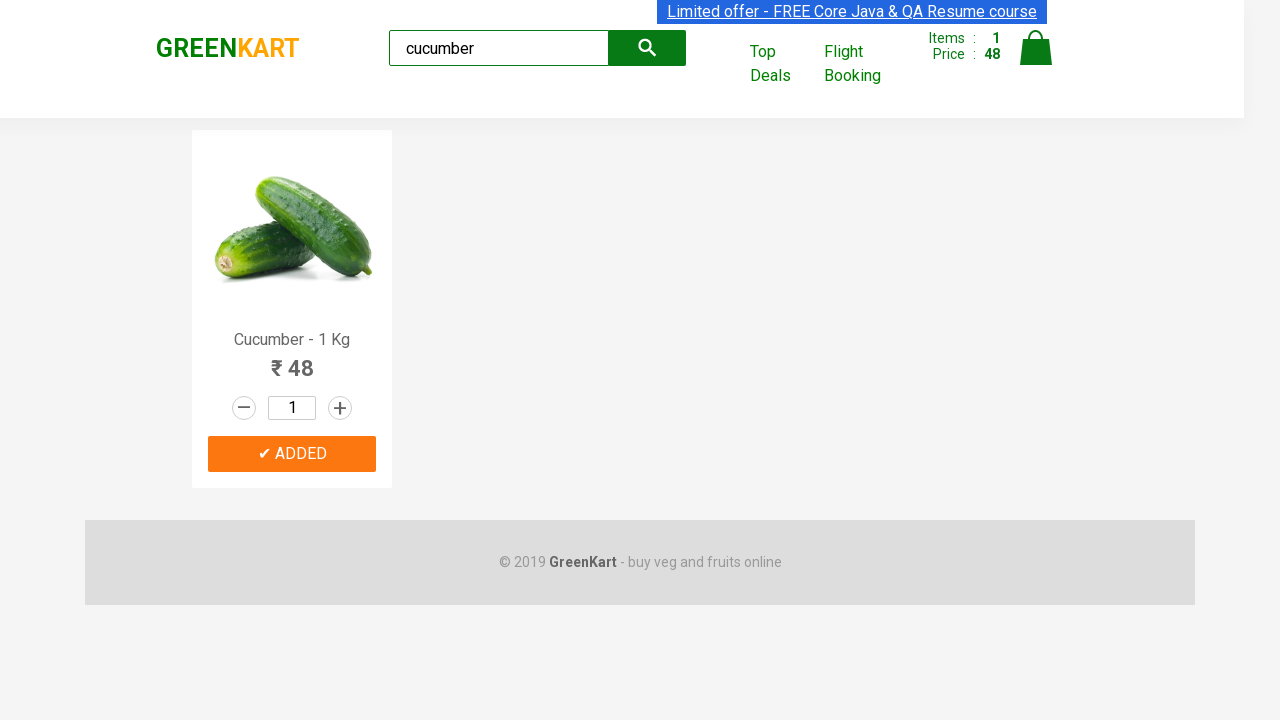

Clicked cart icon (3rd click) at (1036, 48) on .cart-icon > img
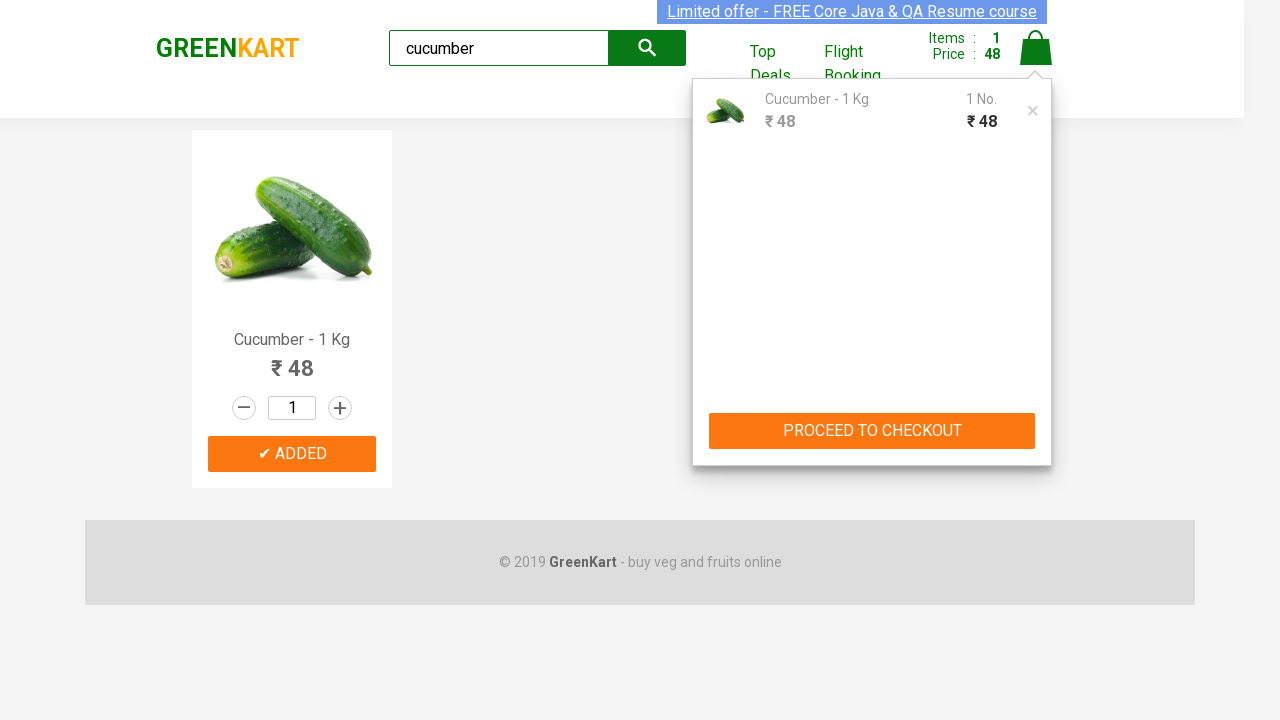

Clicked 'Proceed To Checkout' button at (872, 431) on .cart-preview > .action-block > button
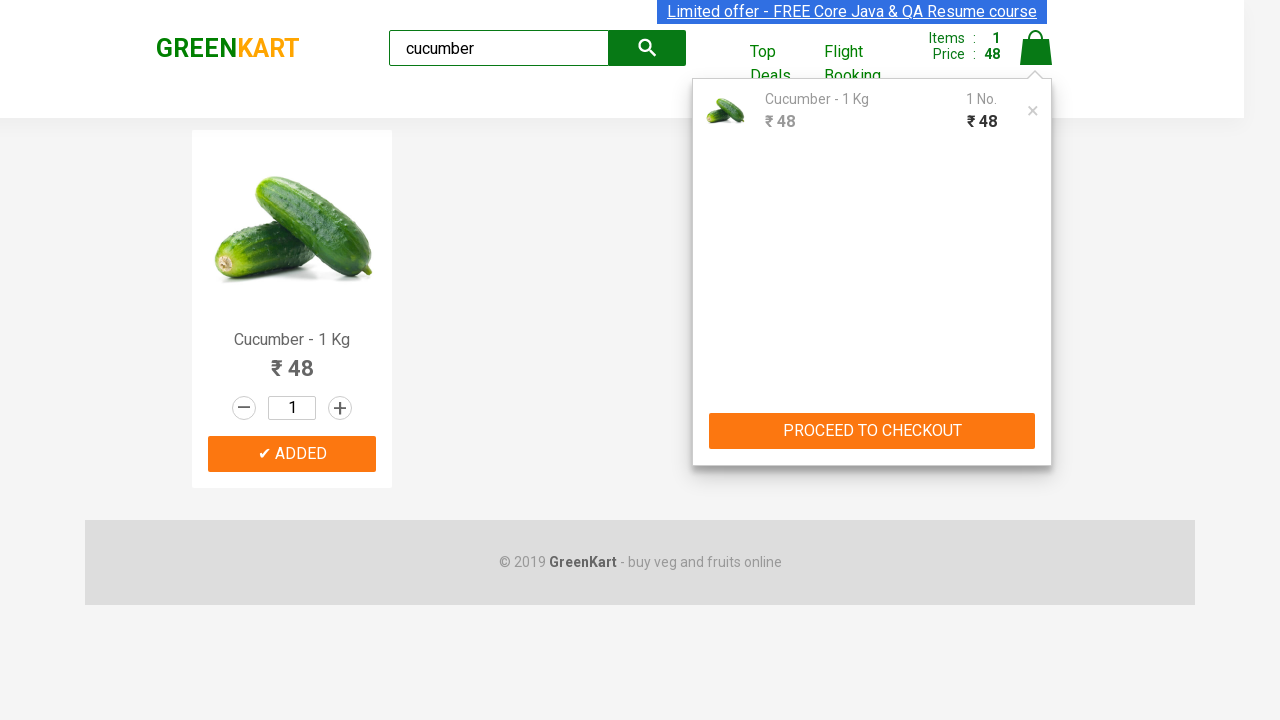

Clicked 'Place Order' button at (1036, 420) on [style="text-align: right; width: 100%; margin-top: 20px; margin-right: 10px;"] 
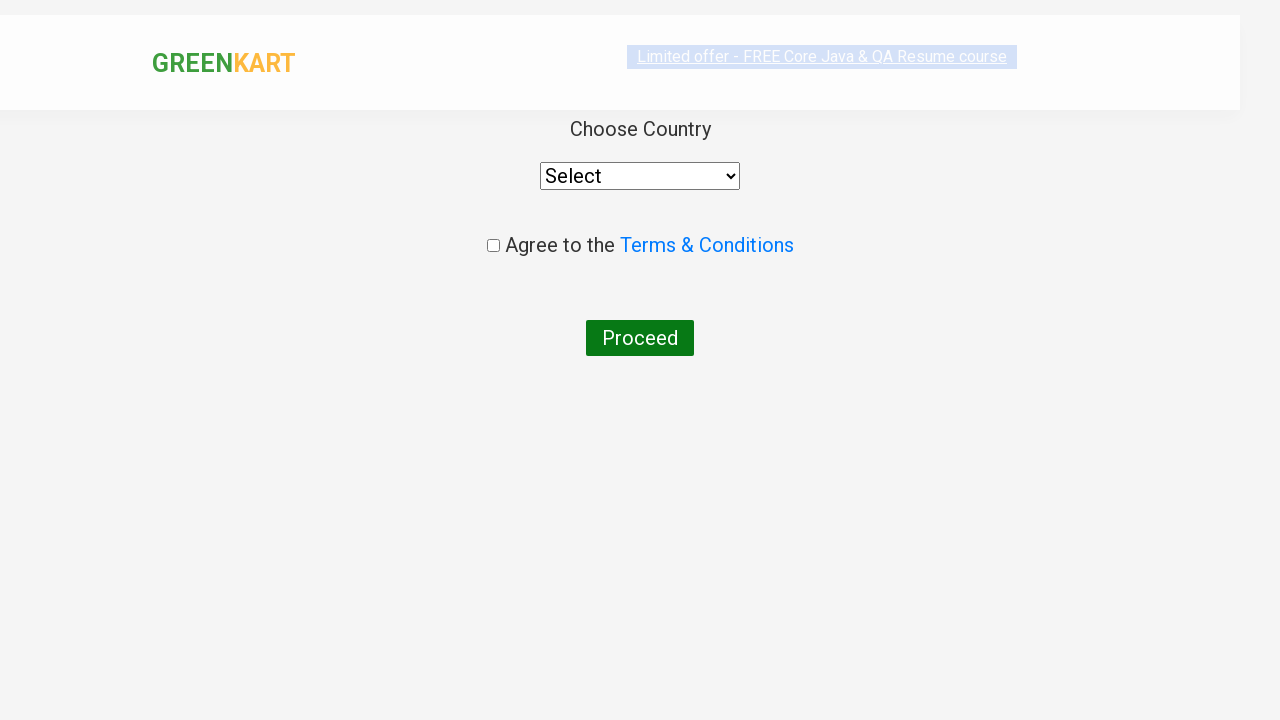

Checked terms and conditions agreement checkbox at (493, 246) on .chkAgree
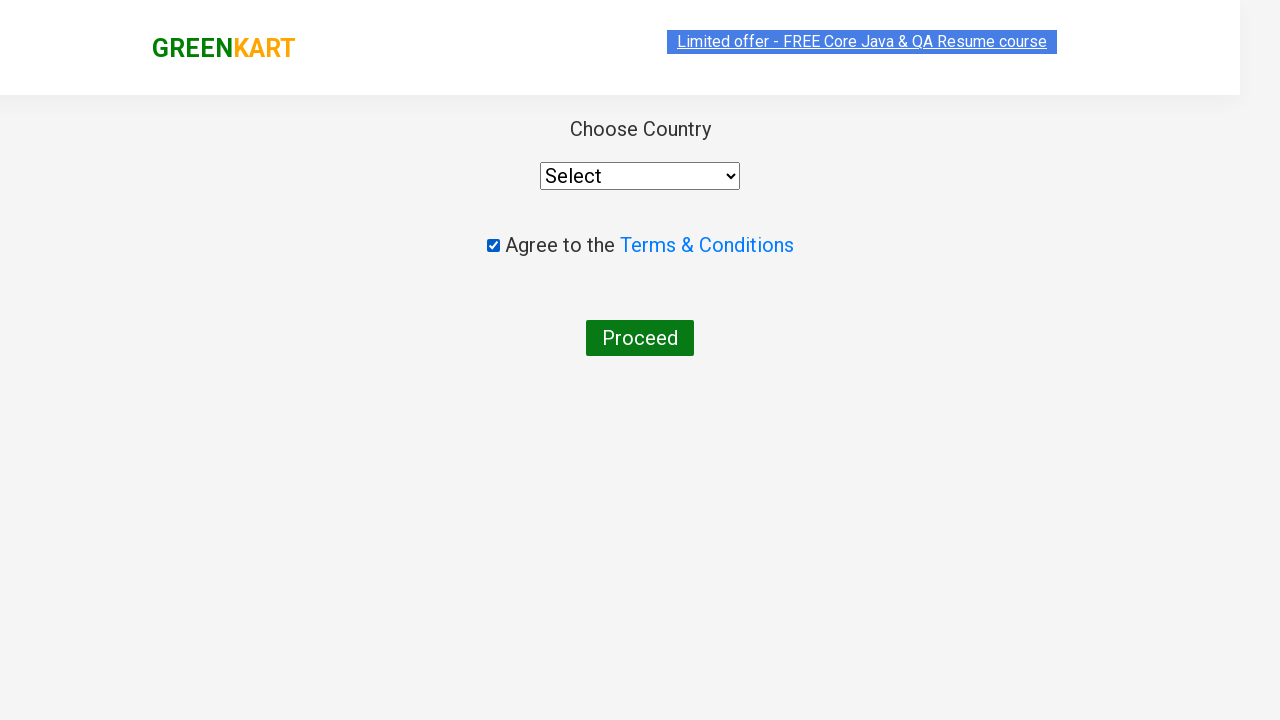

Selected 'Guam' from country dropdown on select
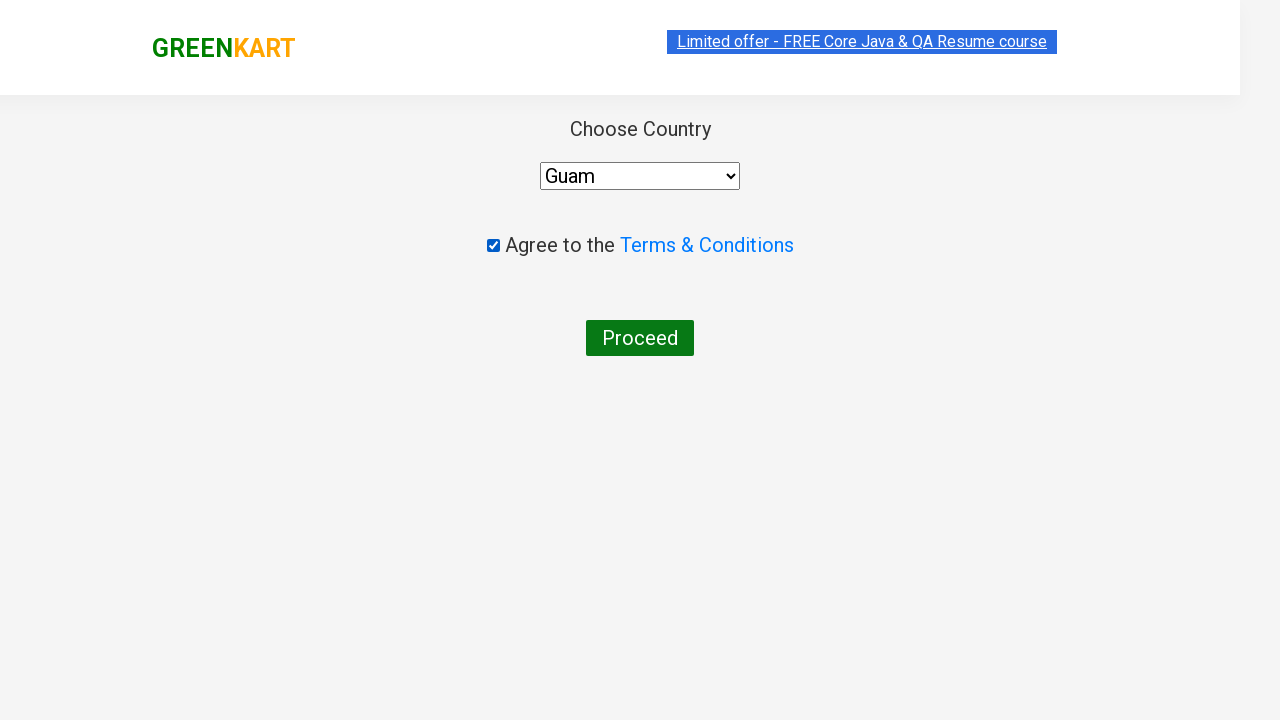

Clicked final submit button to complete order at (640, 338) on button
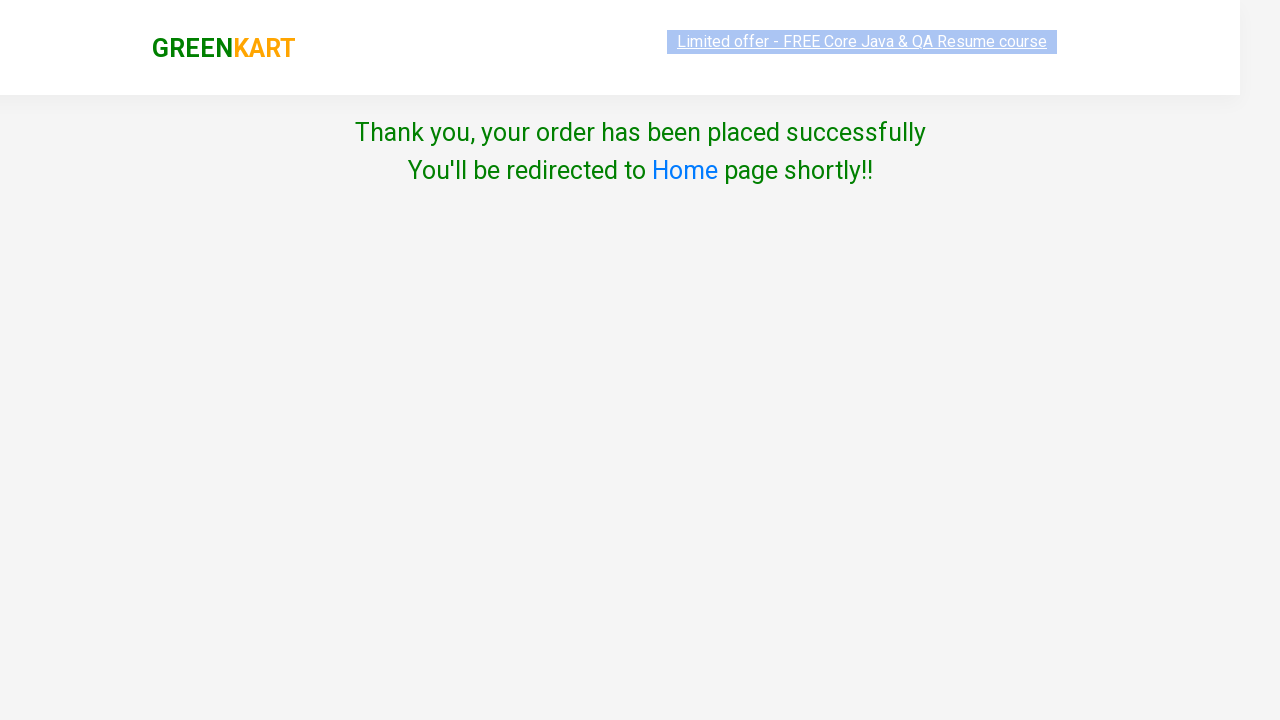

Order confirmation message displayed successfully
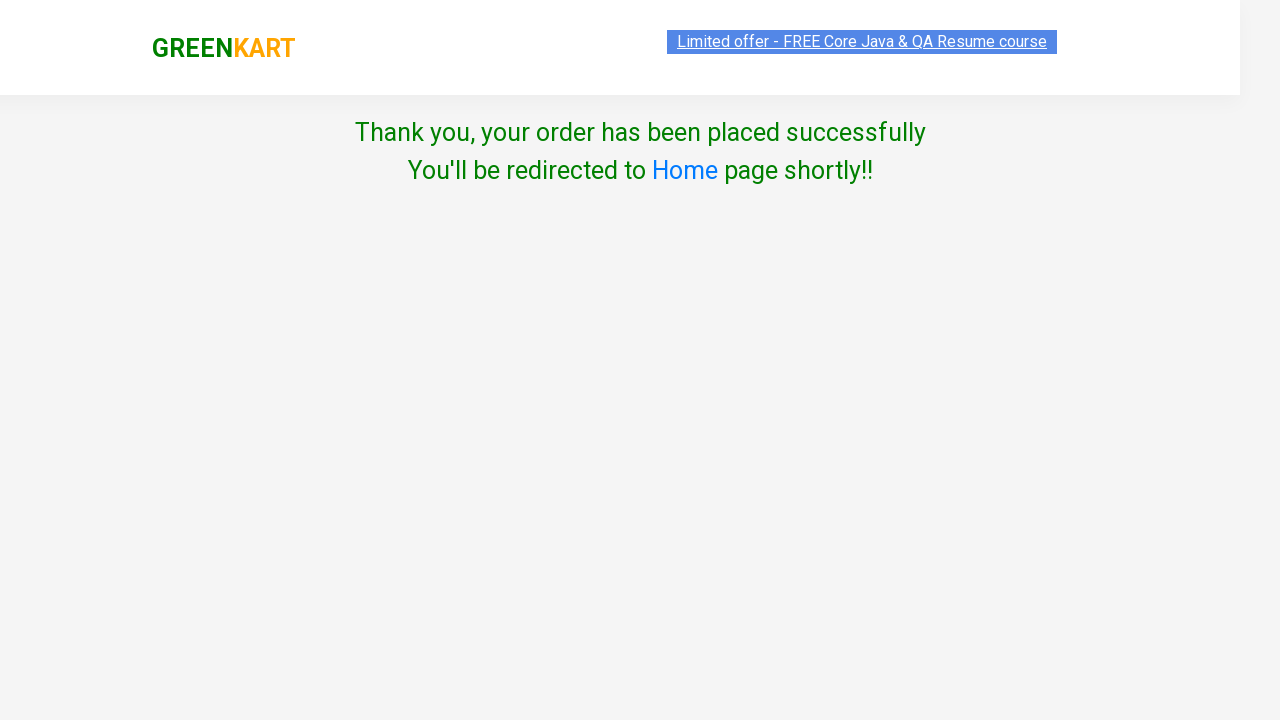

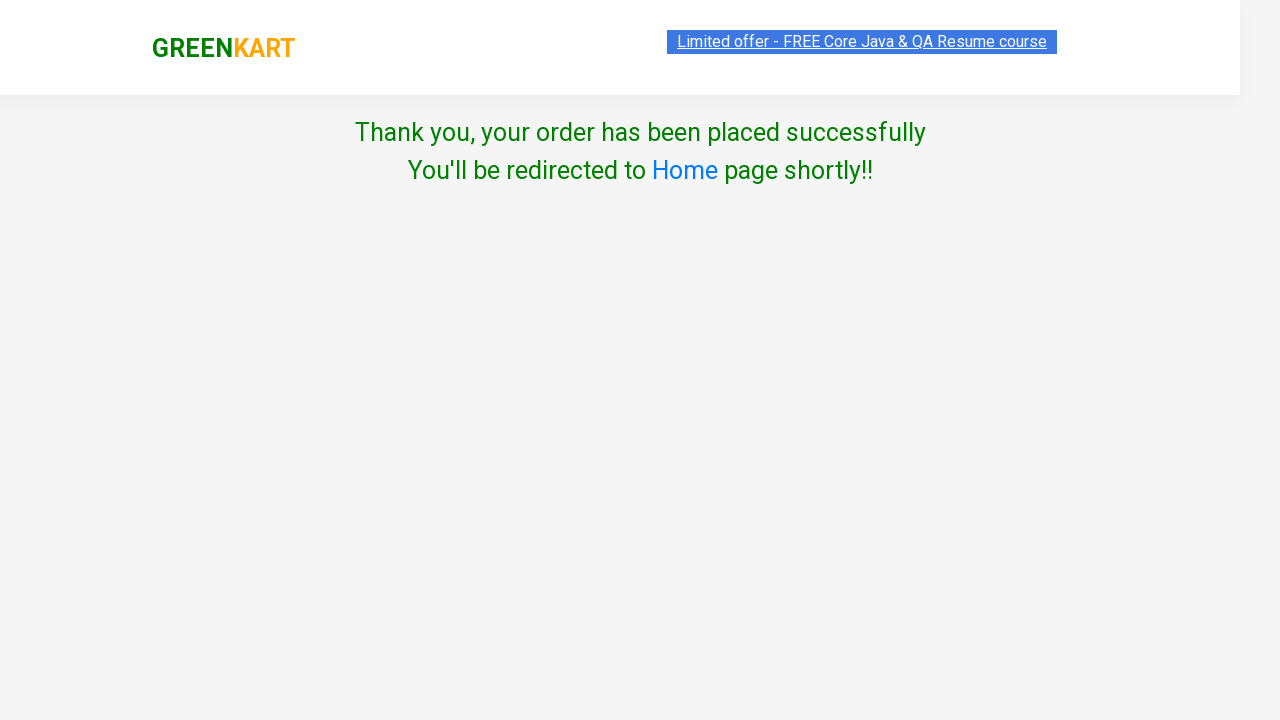